Tests dynamic loading functionality by clicking a start button and verifying that "Hello World!" text appears after loading

Starting URL: https://the-internet.herokuapp.com/dynamic_loading/1

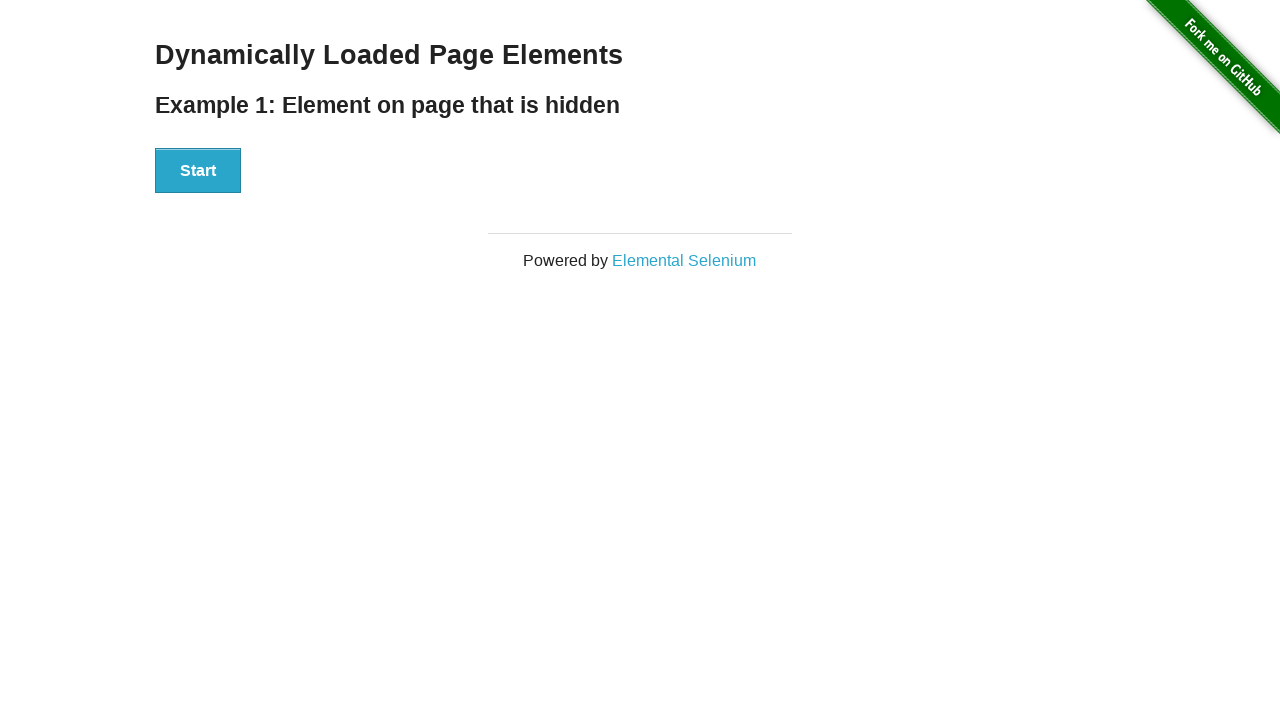

Clicked the Start button to trigger dynamic loading at (198, 171) on xpath=//button
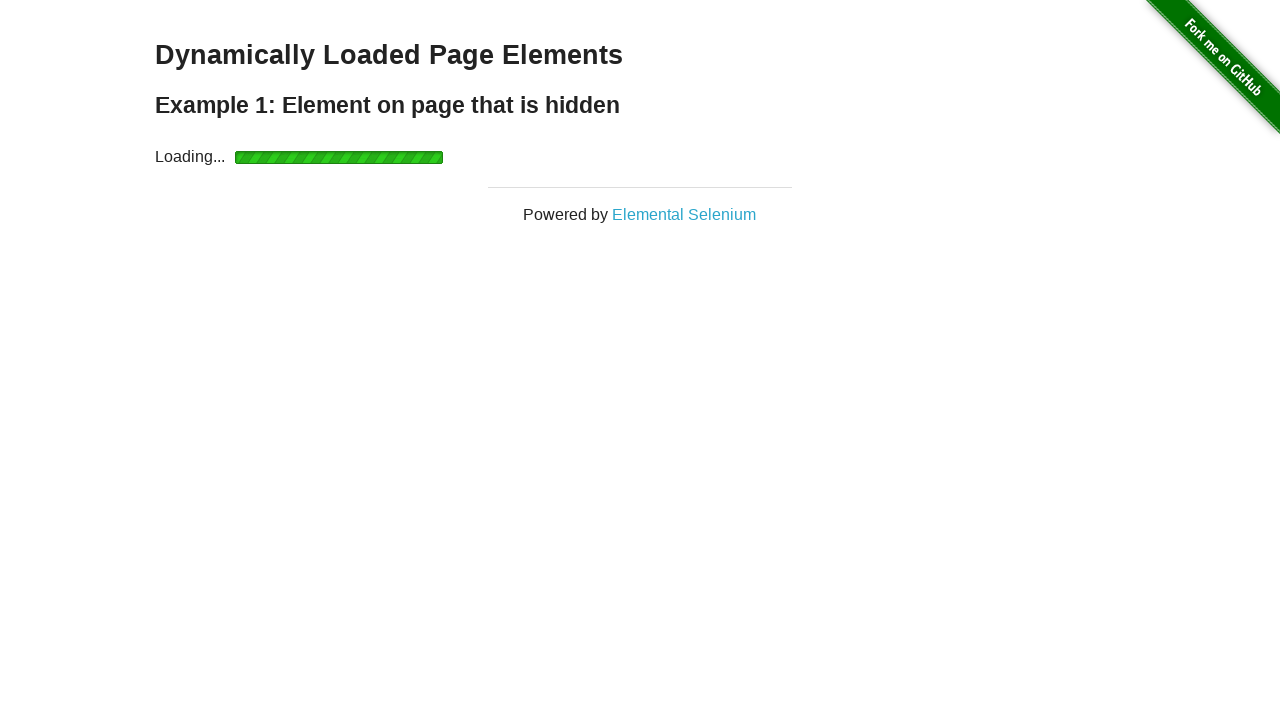

Waited for 'Hello World!' text to become visible
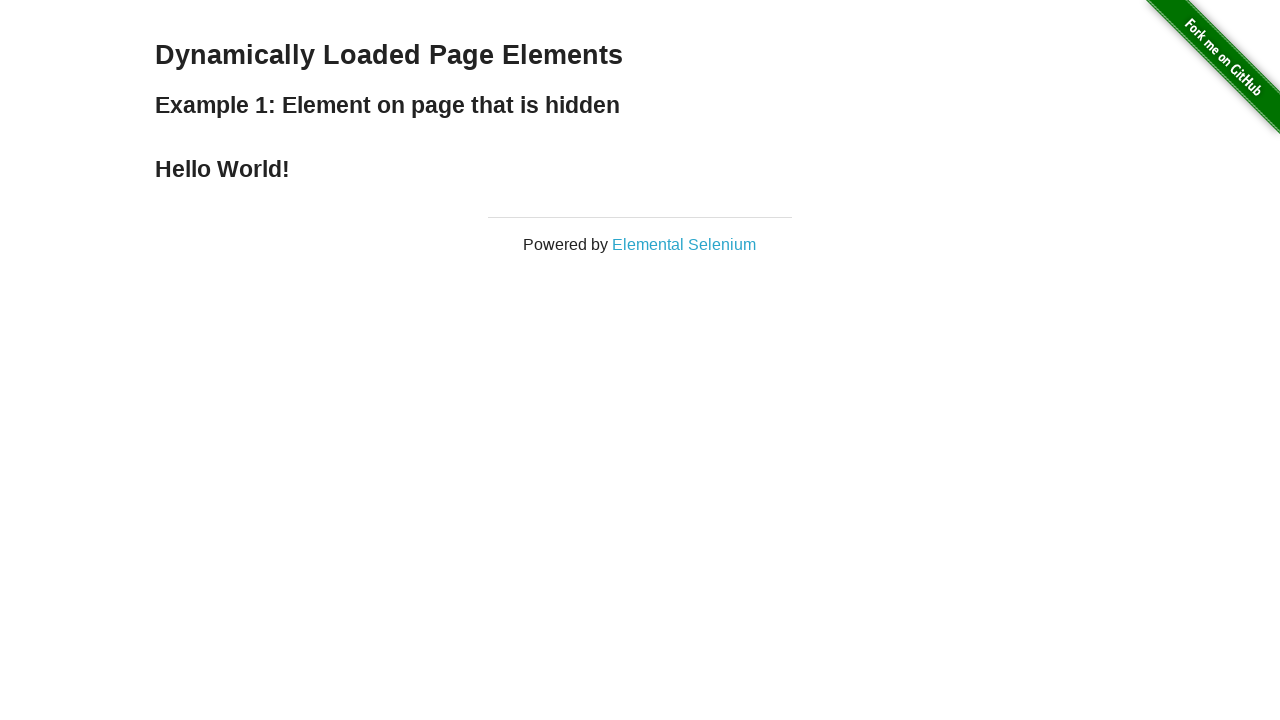

Located the 'Hello World!' element
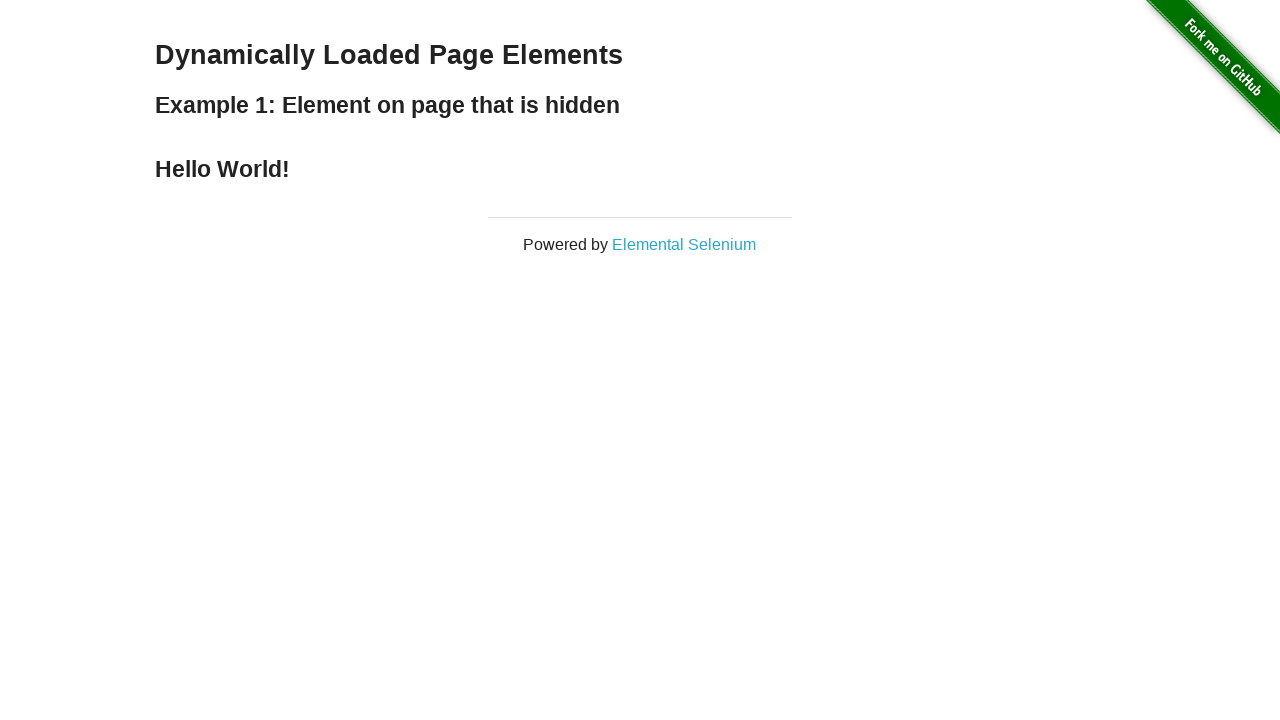

Verified that 'Hello World!' text content is correct
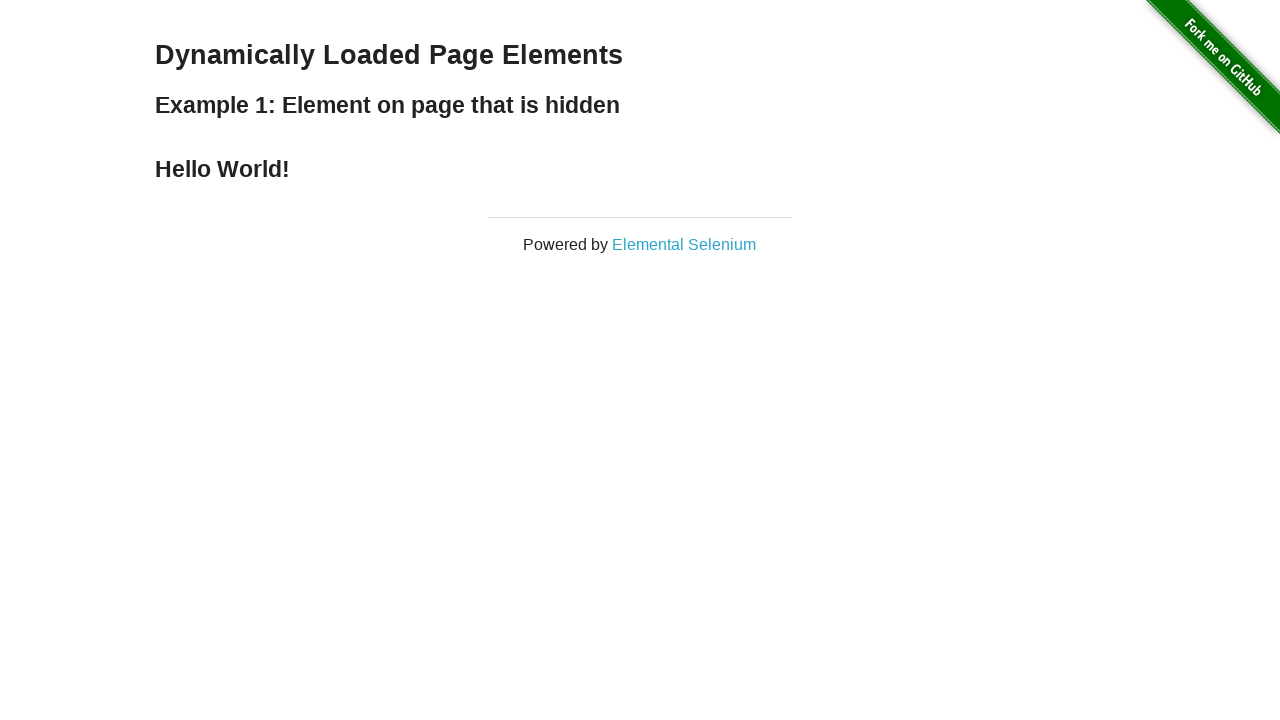

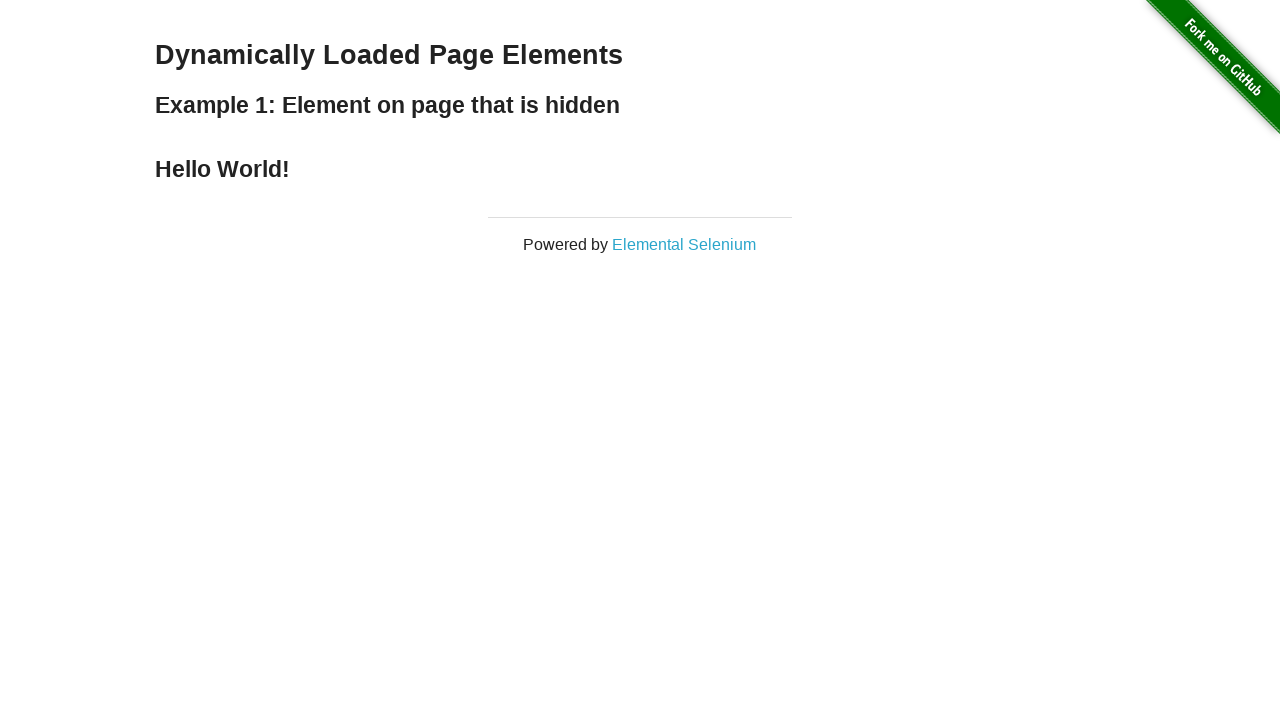